Tests dropdown selection functionality on a registration form by selecting an option from the Skills dropdown menu by index.

Starting URL: http://demo.automationtesting.in/Register.html

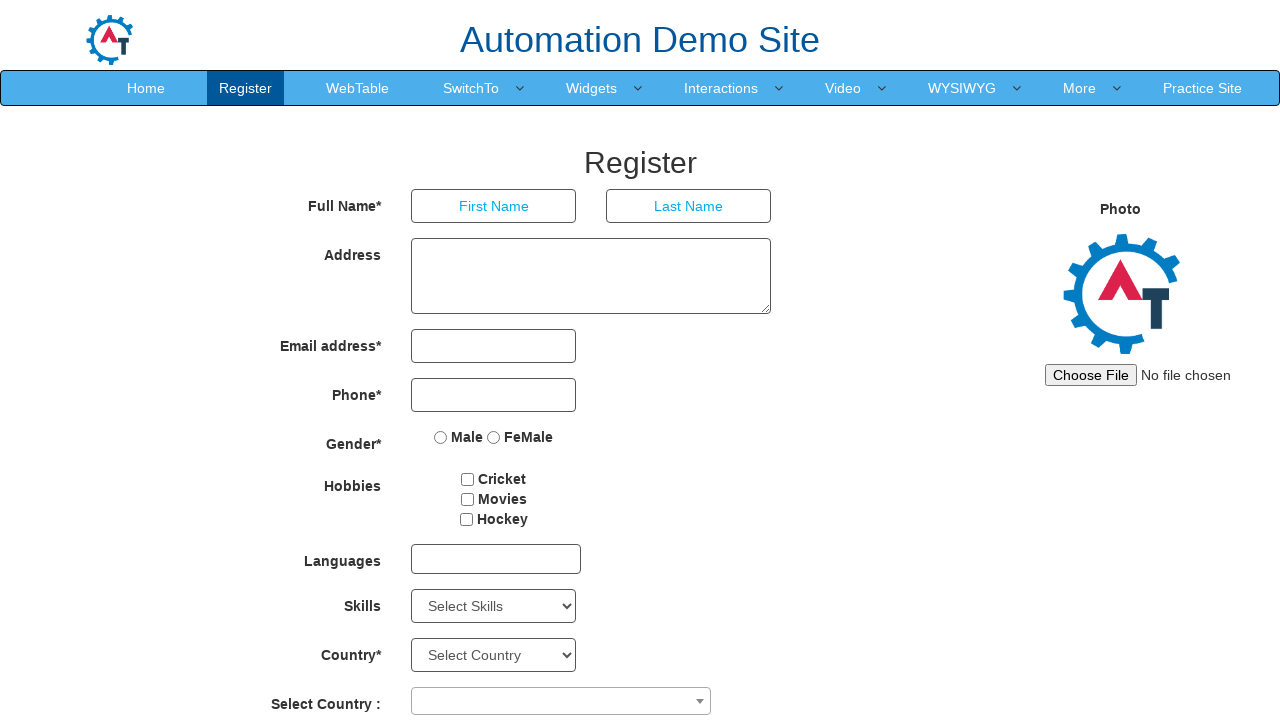

Skills dropdown element is now visible
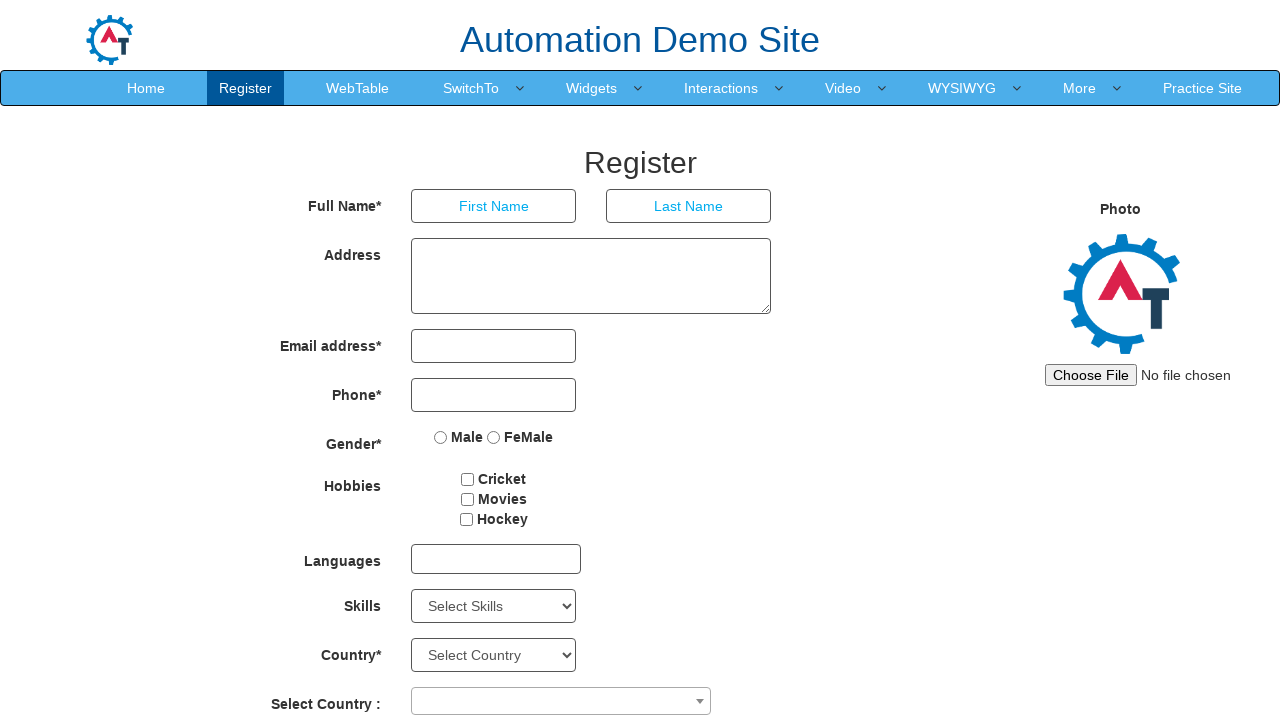

Selected option at index 10 from Skills dropdown on #Skills
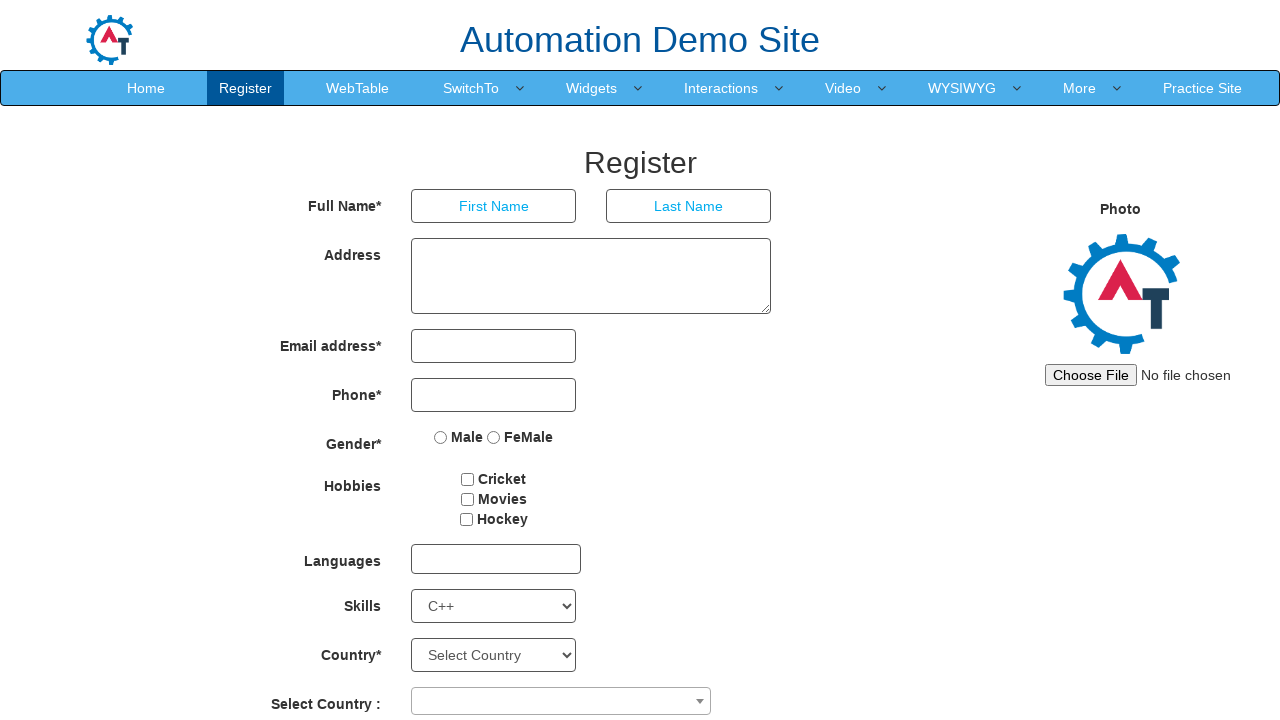

Waited 500ms to ensure dropdown selection is applied
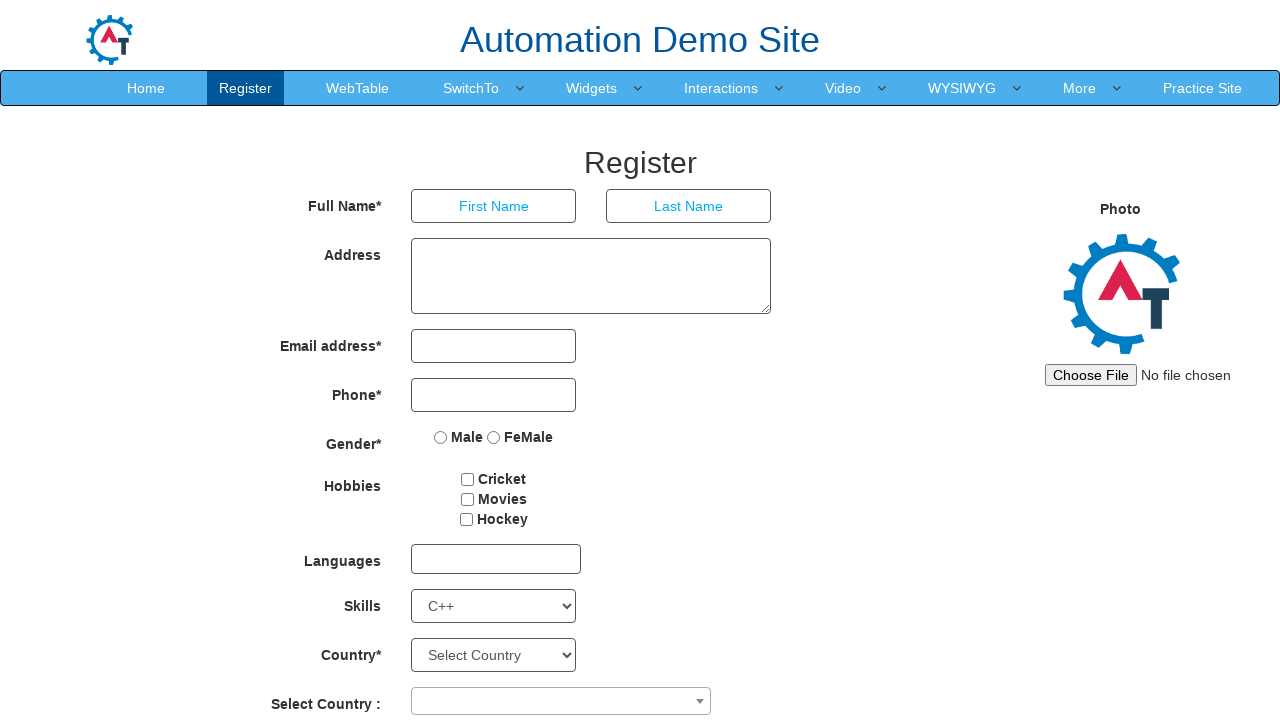

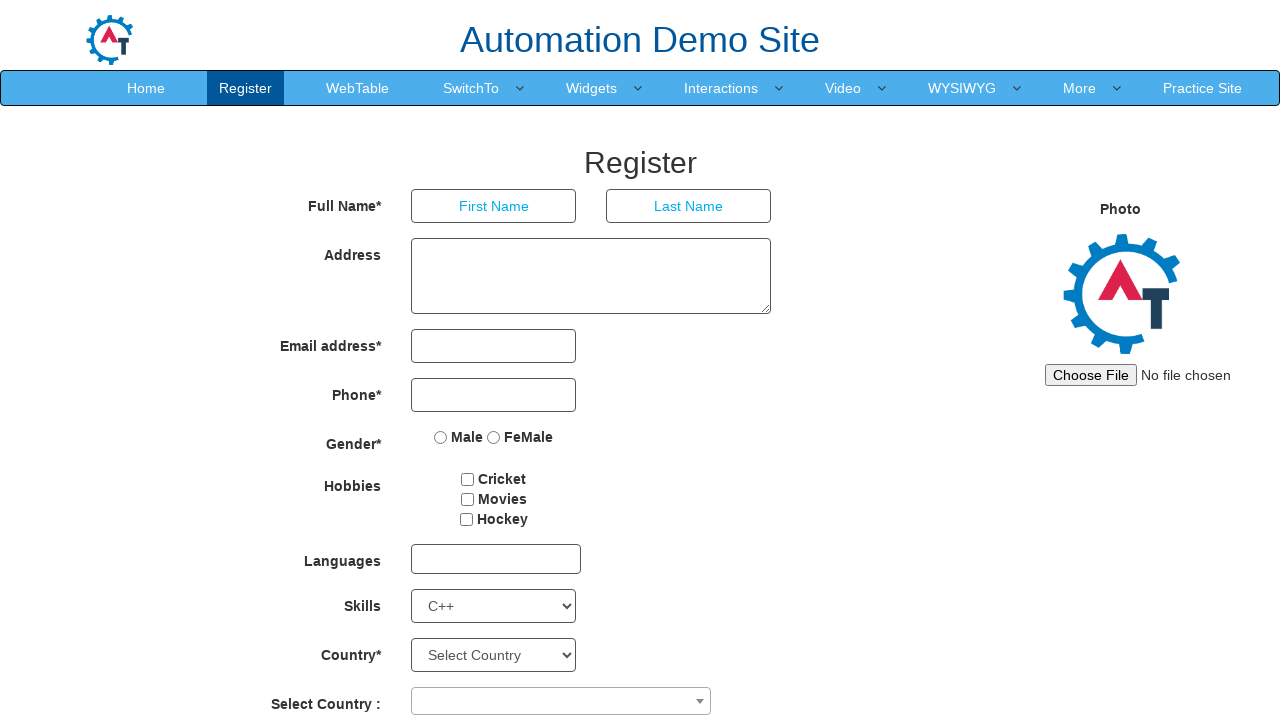